Tests iframe handling by first entering text in a search field on the main page, then switching to an iframe and entering text in a search field within that iframe

Starting URL: https://www.globalsqa.com/demo-site/frames-and-windows/#iFrame

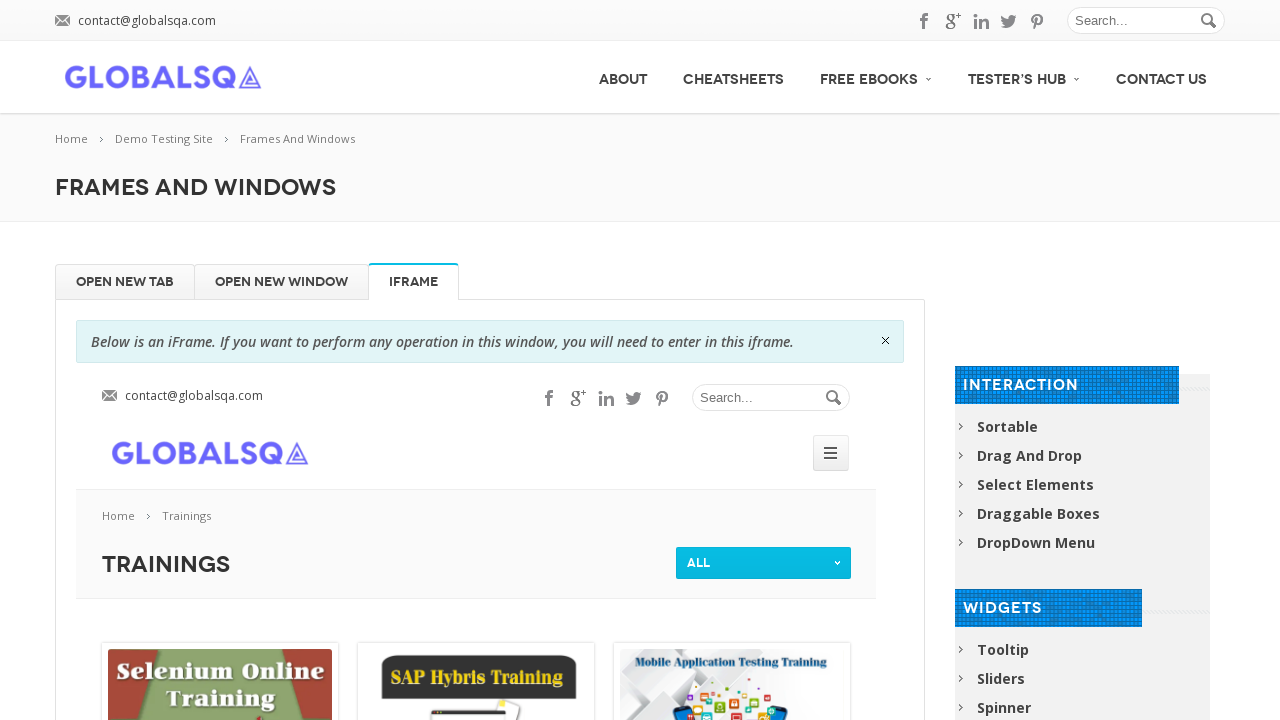

Filled search field on main page with 'Bugspotter' on input[name='s']
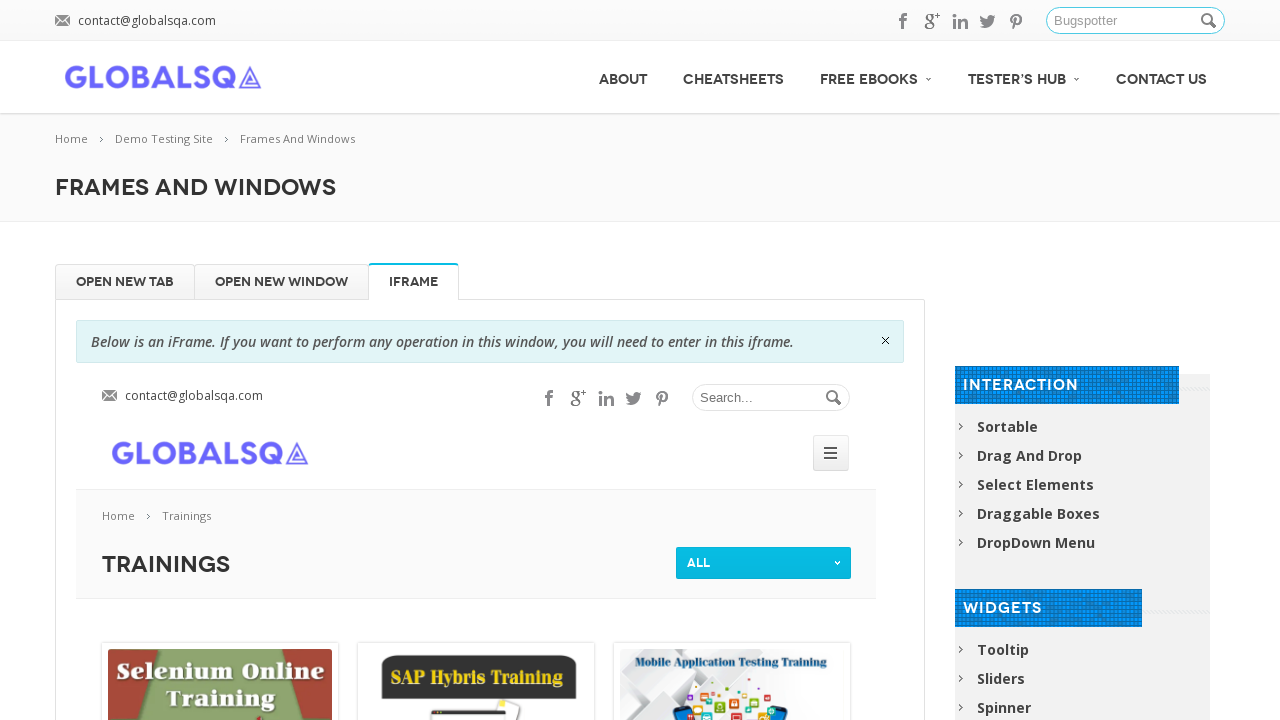

Located iframe with name 'globalSqa'
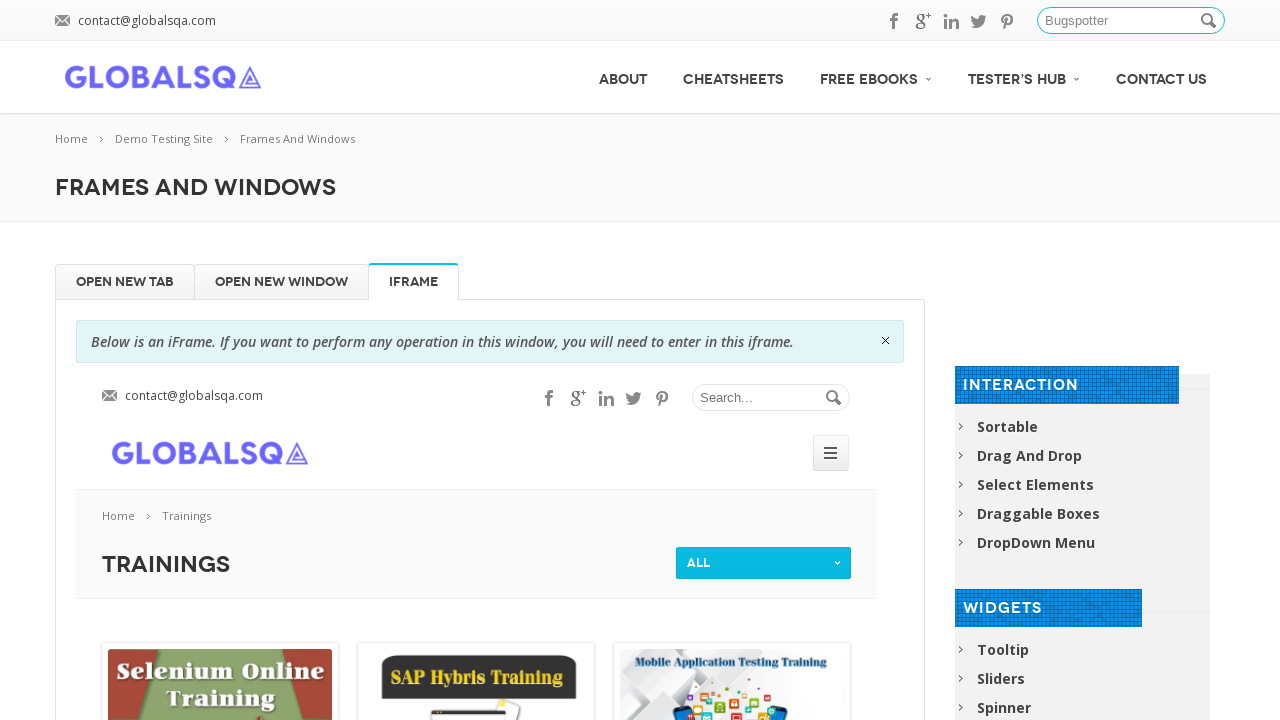

Filled search field inside iframe with 'frame test Bugspotter' on iframe[name='globalSqa'] >> internal:control=enter-frame >> input[name='s']
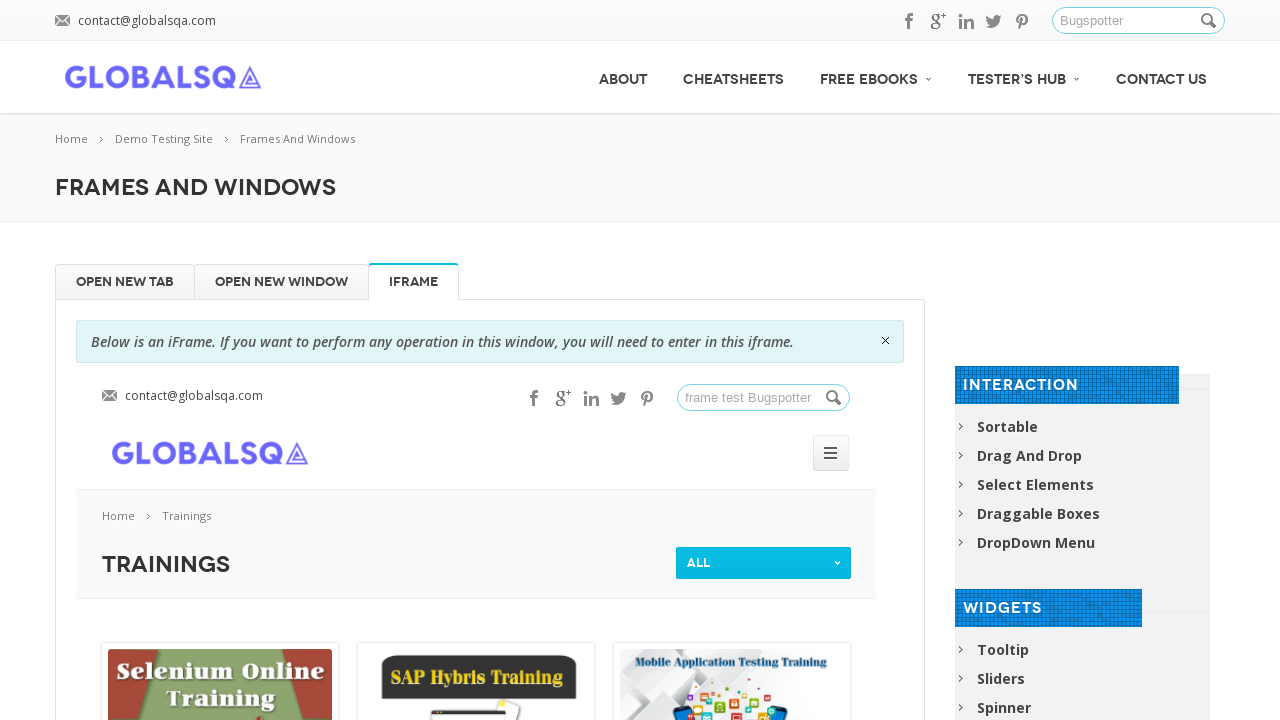

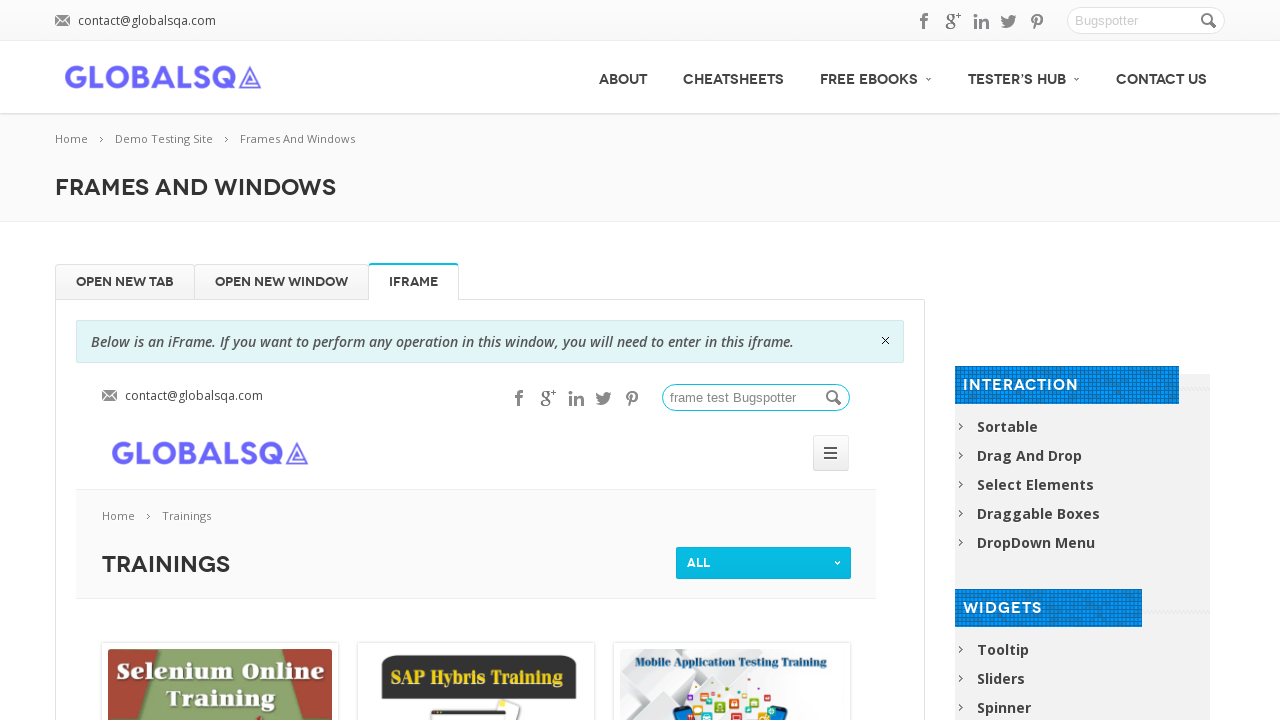